Navigates to a sample Selenium testing site and maximizes the browser window to verify the page loads correctly.

Starting URL: https://artoftesting.com/samplesiteforselenium

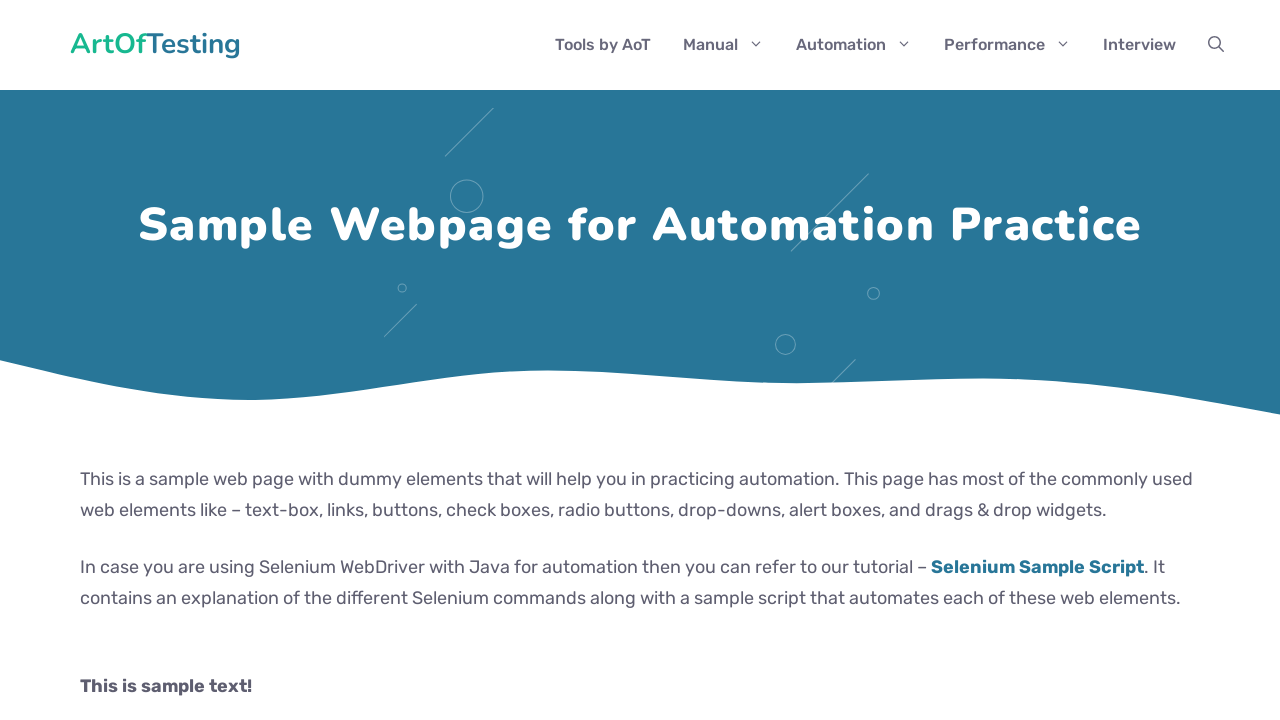

Set browser viewport to 1920x1080 to maximize window
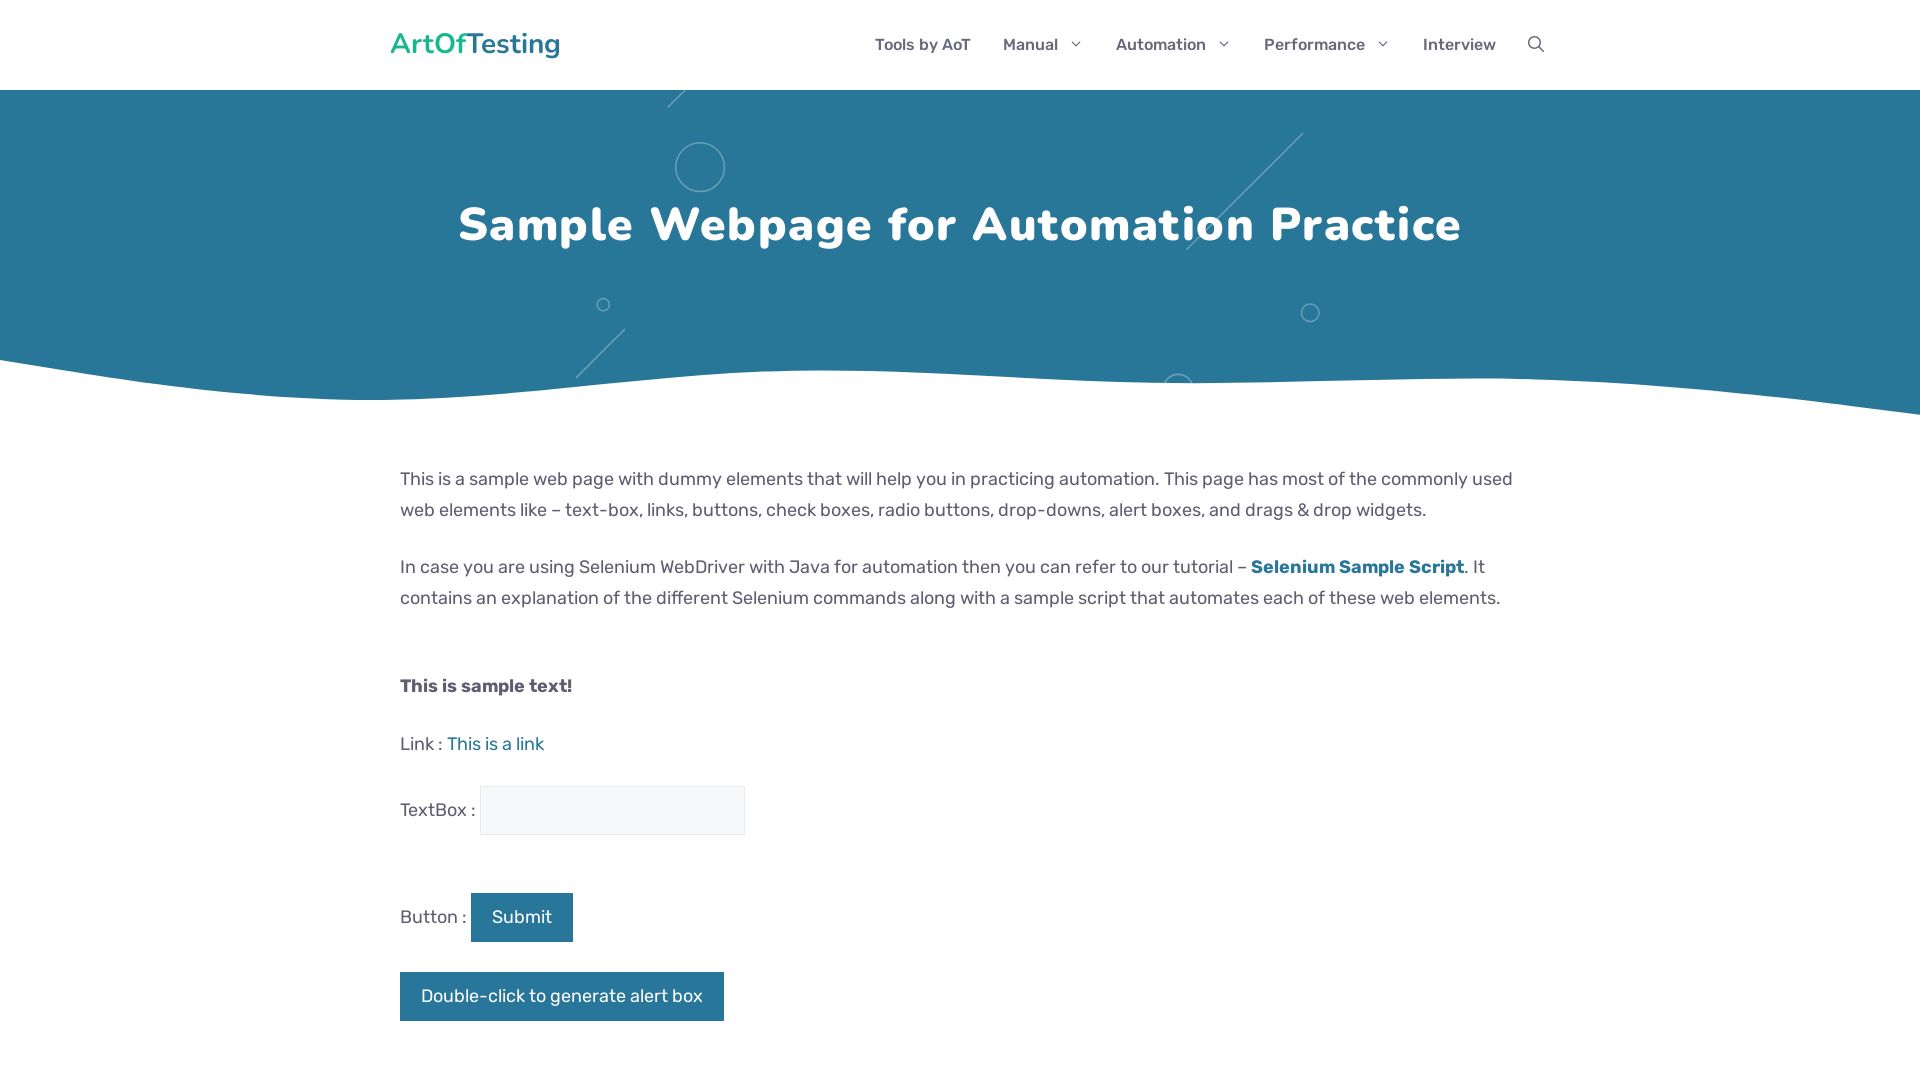

Page content loaded - DOM content ready
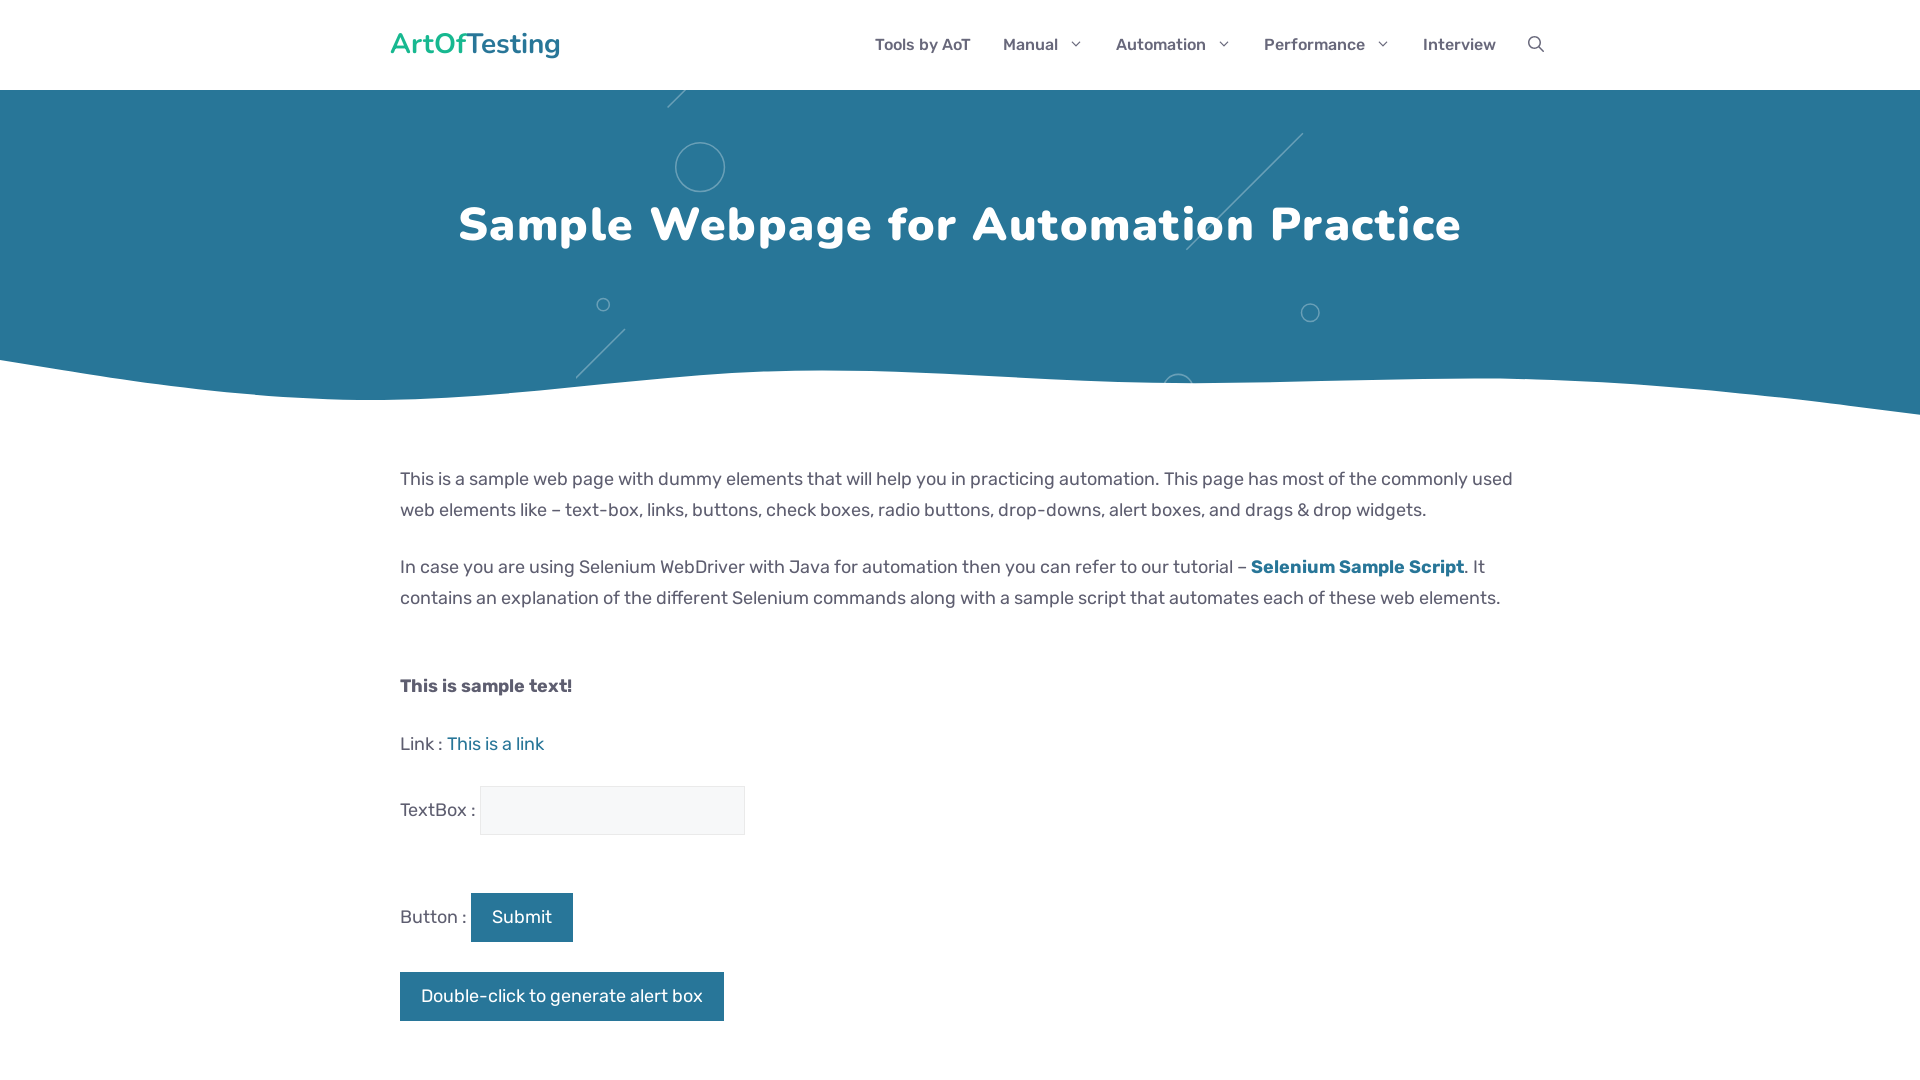

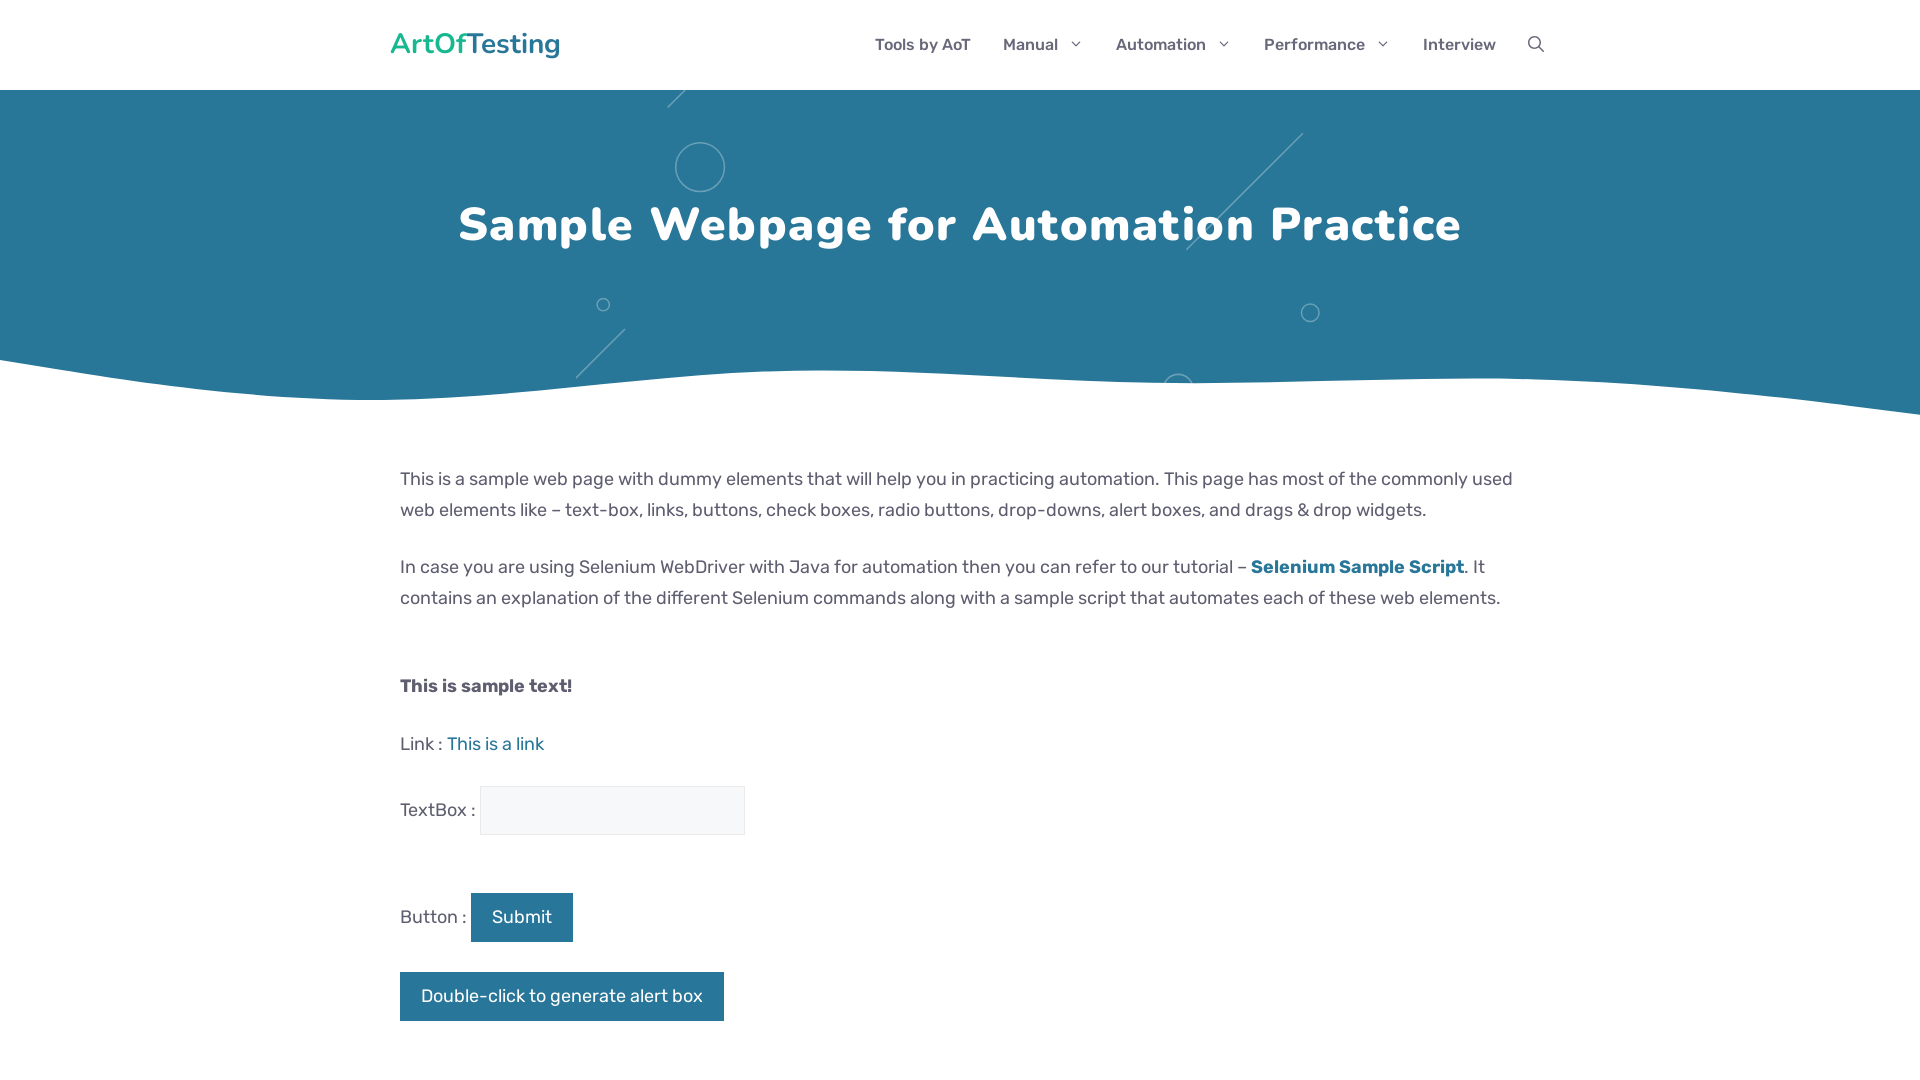